Tests drag and drop functionality within an iframe on jQuery UI demo page

Starting URL: http://jqueryui.com/droppable

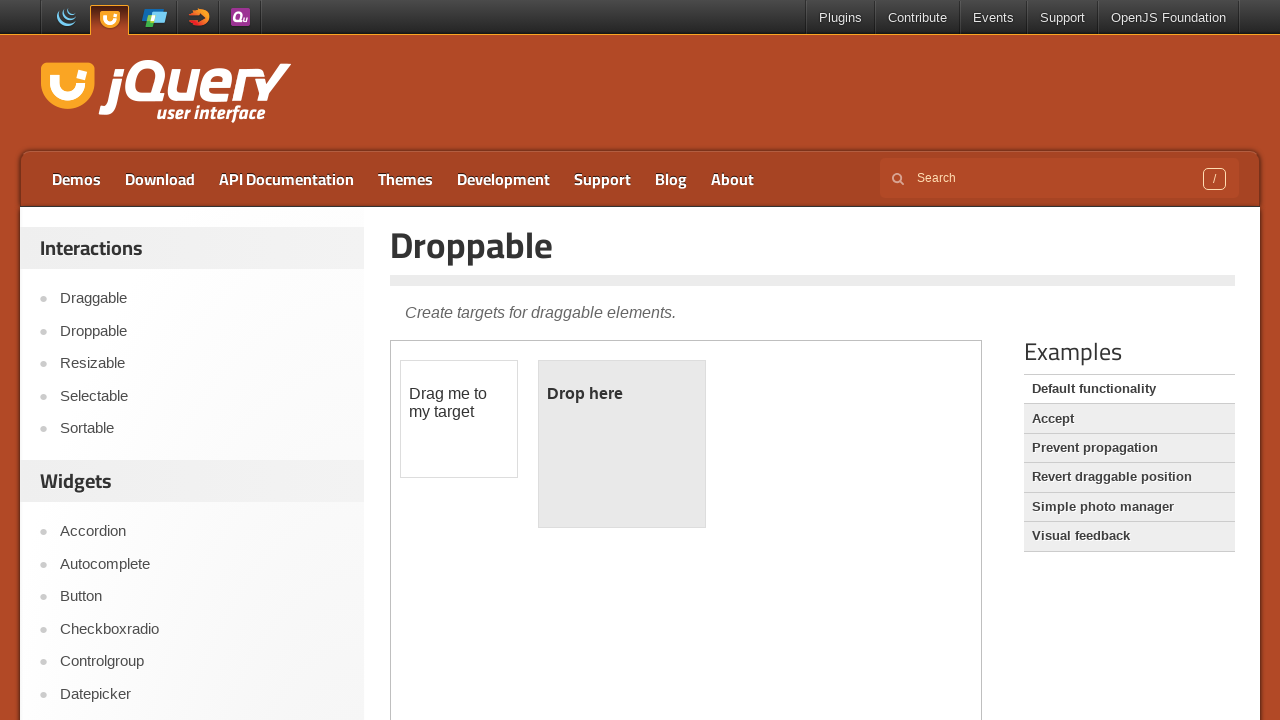

Set viewport size to 700x700
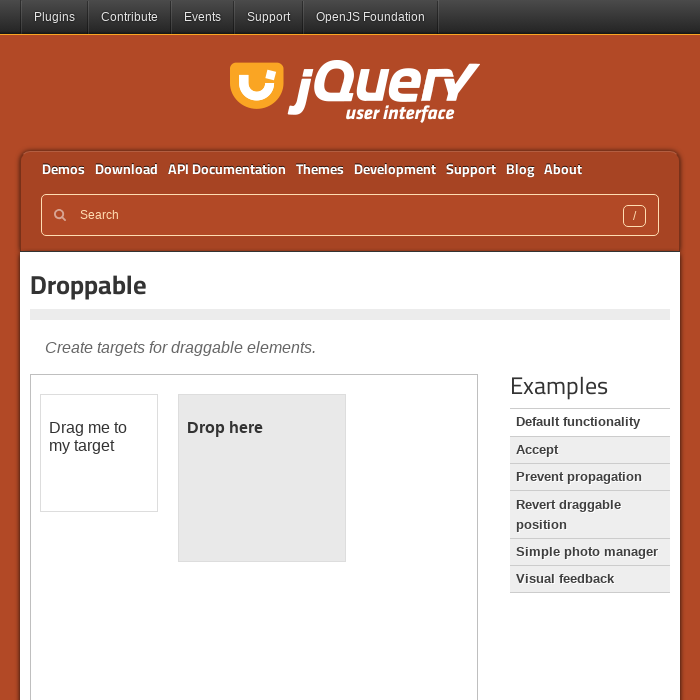

Located the demo iframe
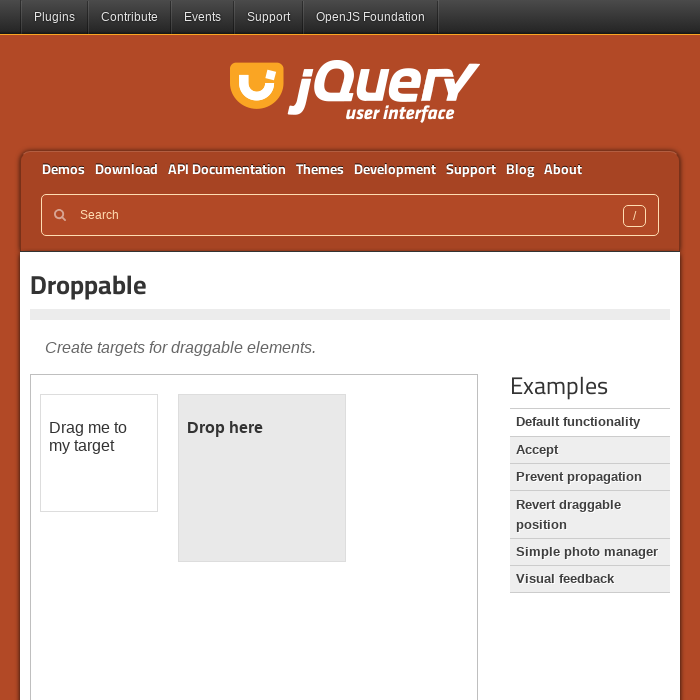

Draggable element loaded in iframe
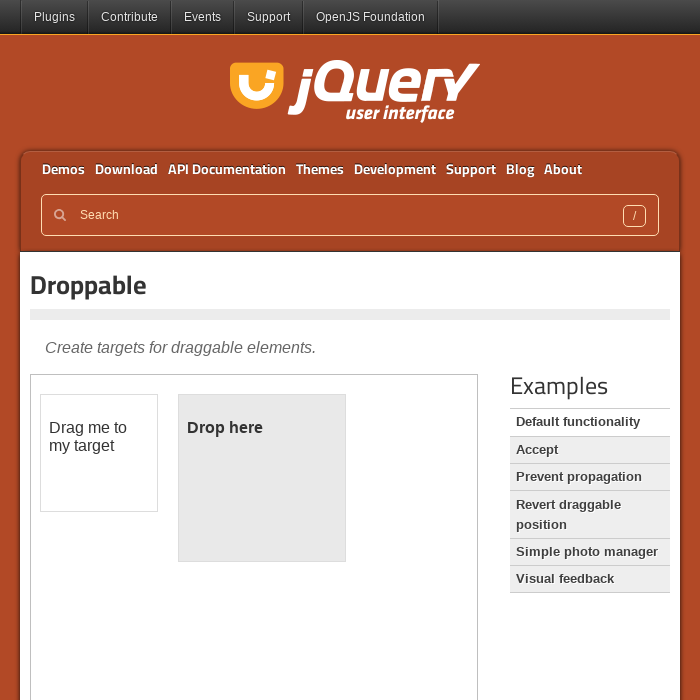

Located draggable and droppable elements within iframe
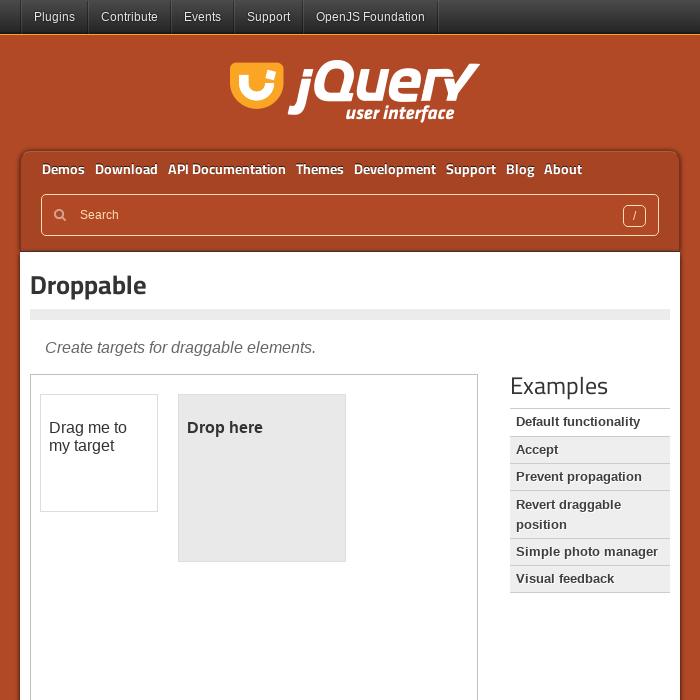

Retrieved bounding boxes for draggable and droppable elements
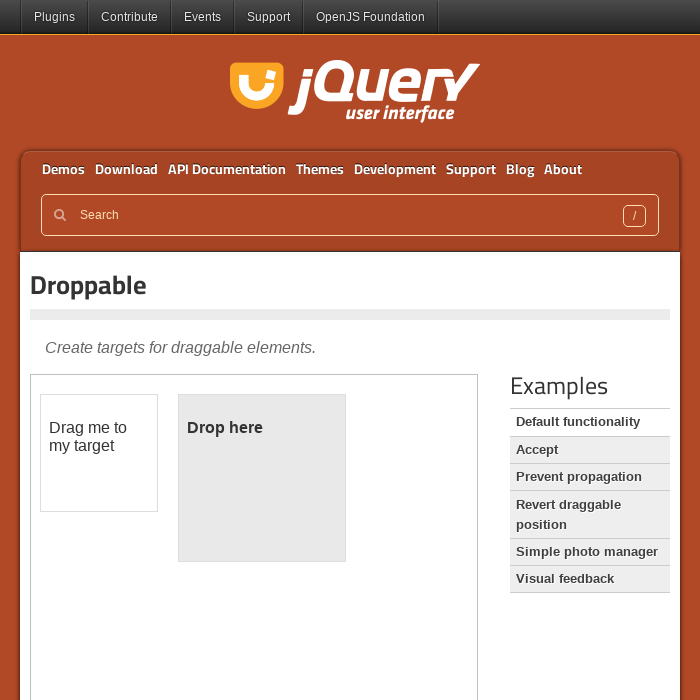

Moved mouse to center of draggable element at (99, 453)
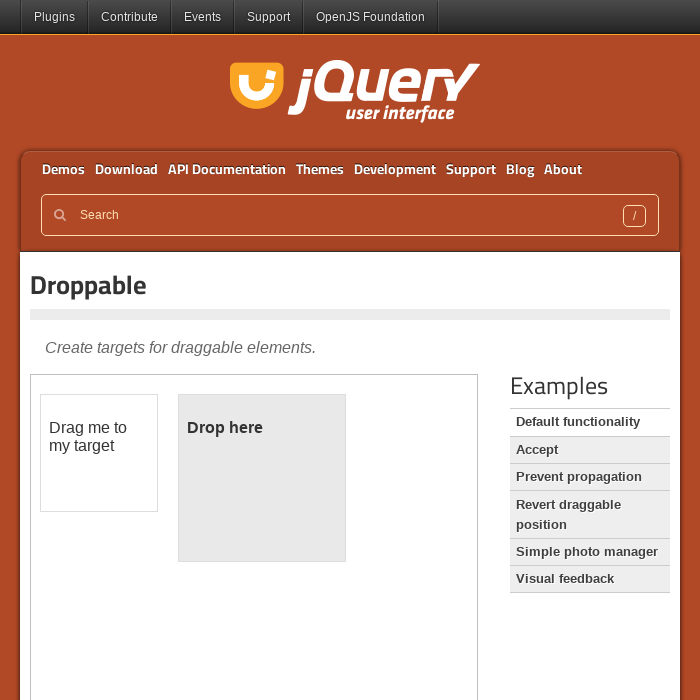

Pressed mouse button down to start drag at (99, 453)
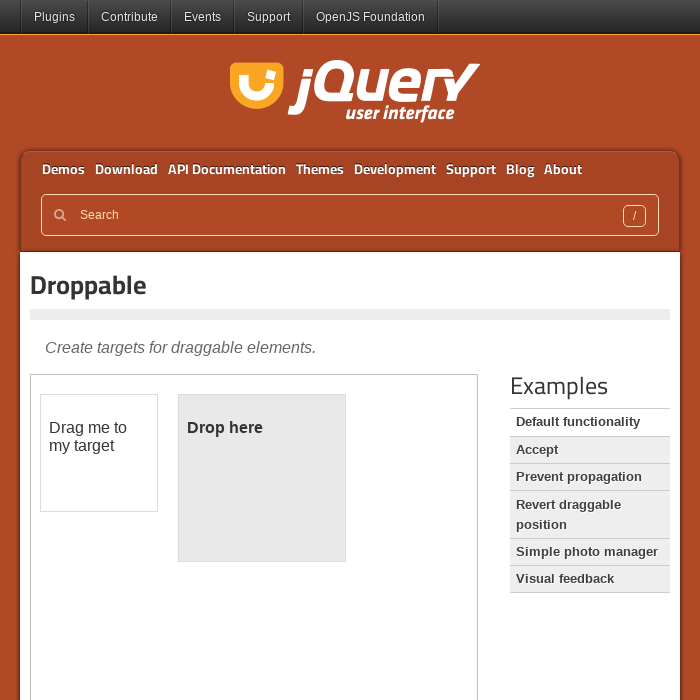

Dragged element to center of droppable target at (262, 478)
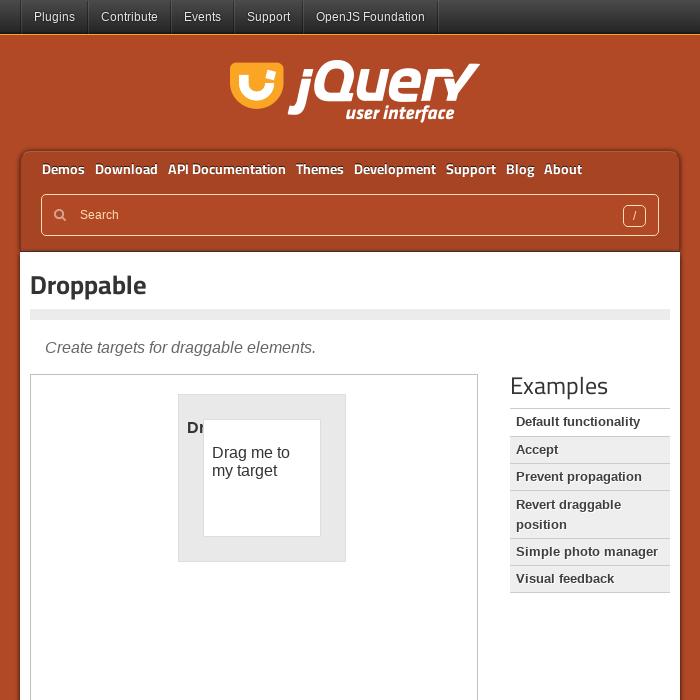

Released mouse button to complete drag and drop at (262, 478)
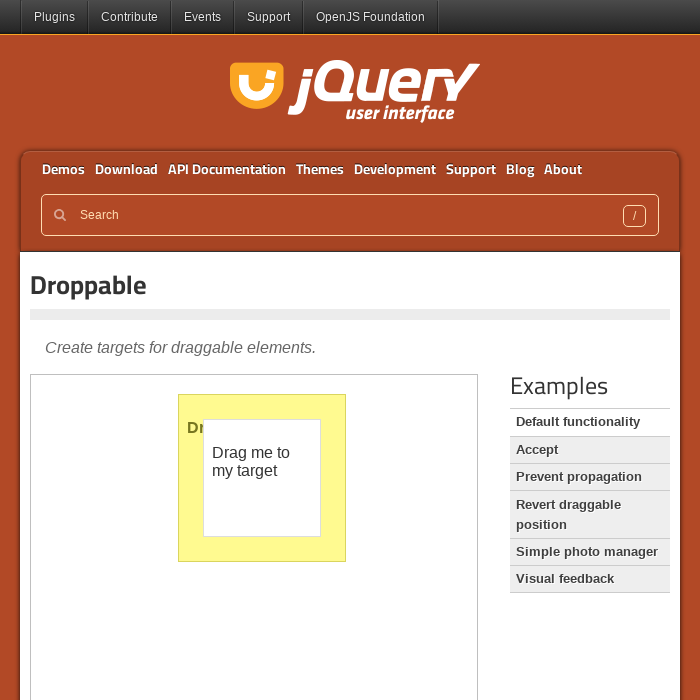

Verified that drop was successful - 'Dropped' text appeared
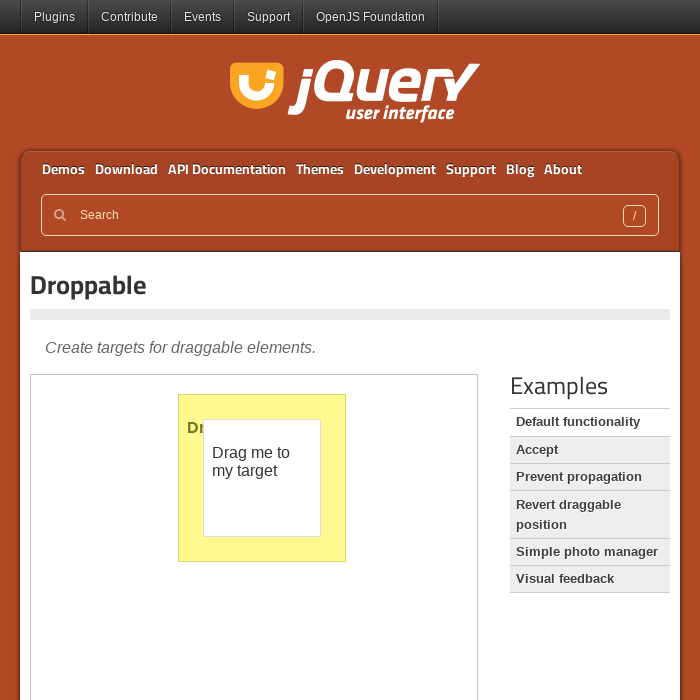

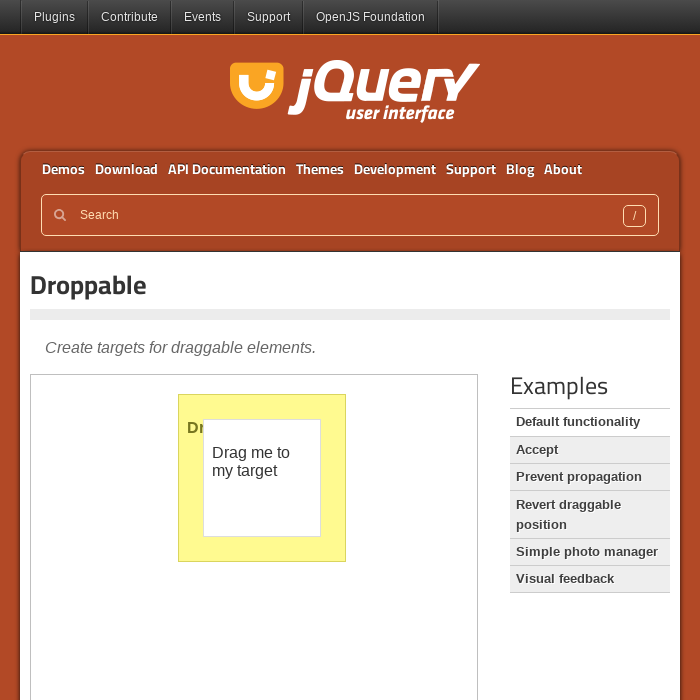